Navigates to Rahul Shetty Academy website and verifies the page title is retrieved

Starting URL: https://rahulshettyacademy.com/

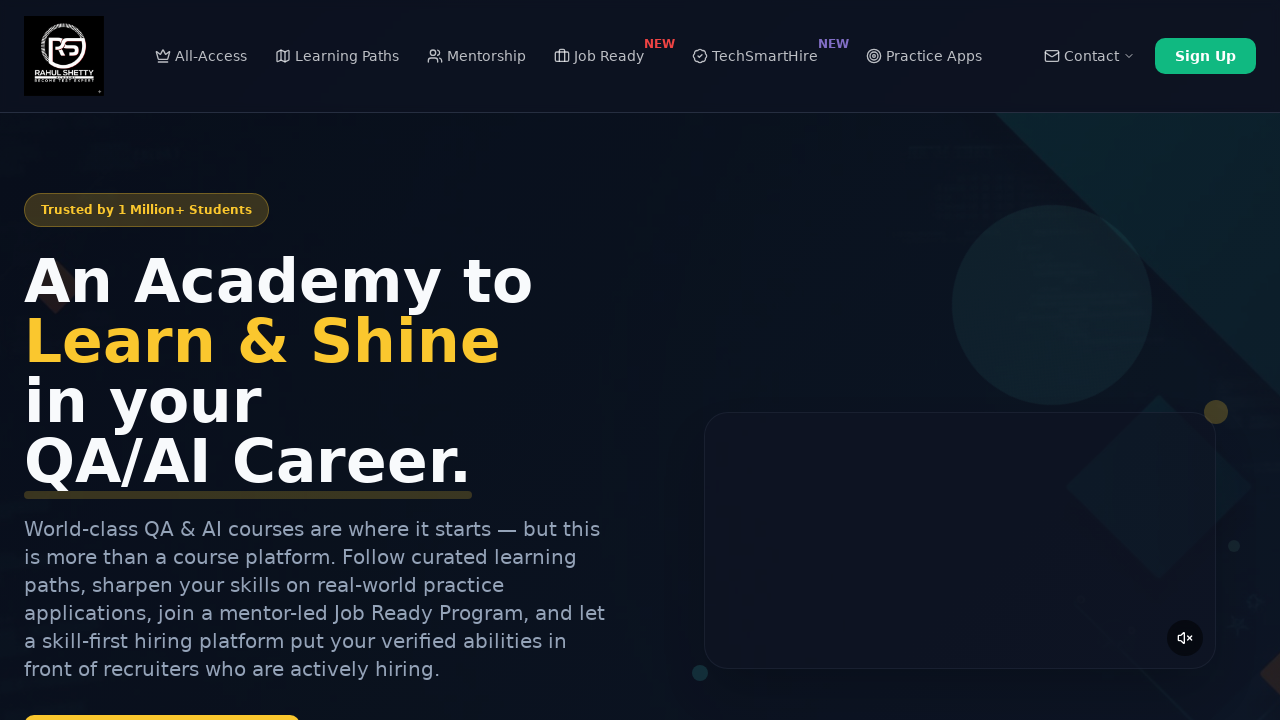

Retrieved page title from Rahul Shetty Academy website
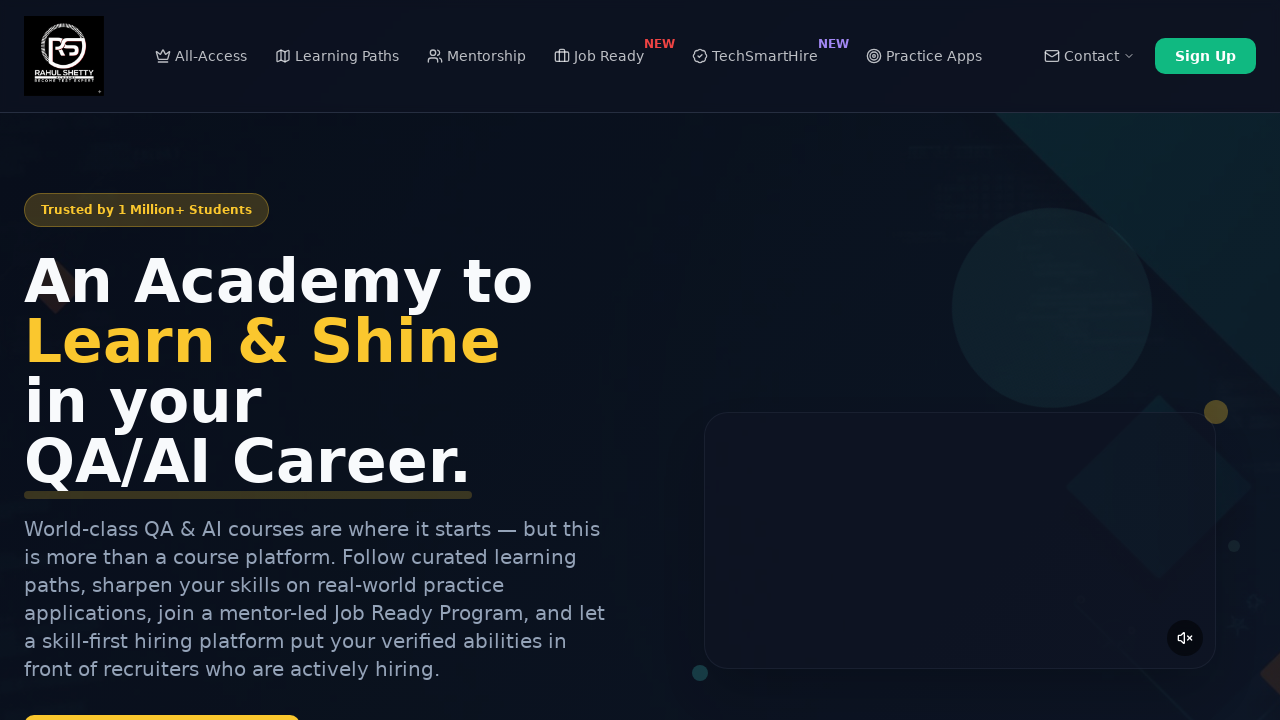

Printed page title to console
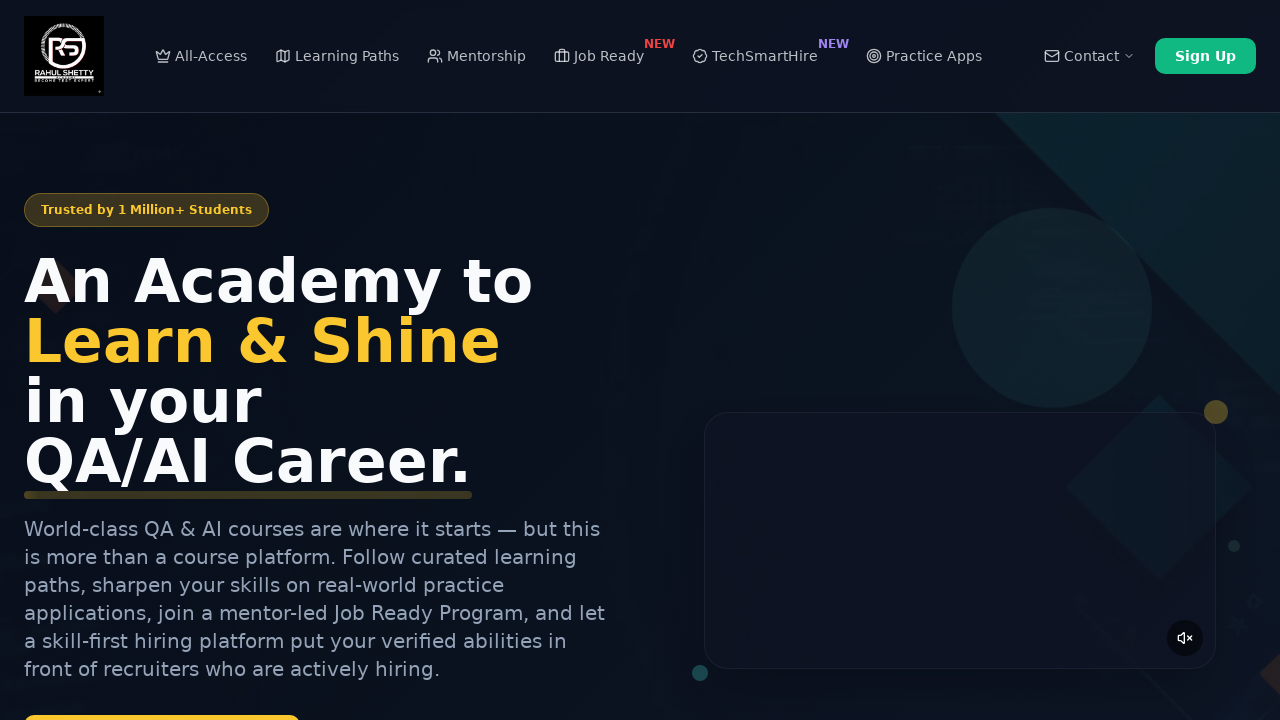

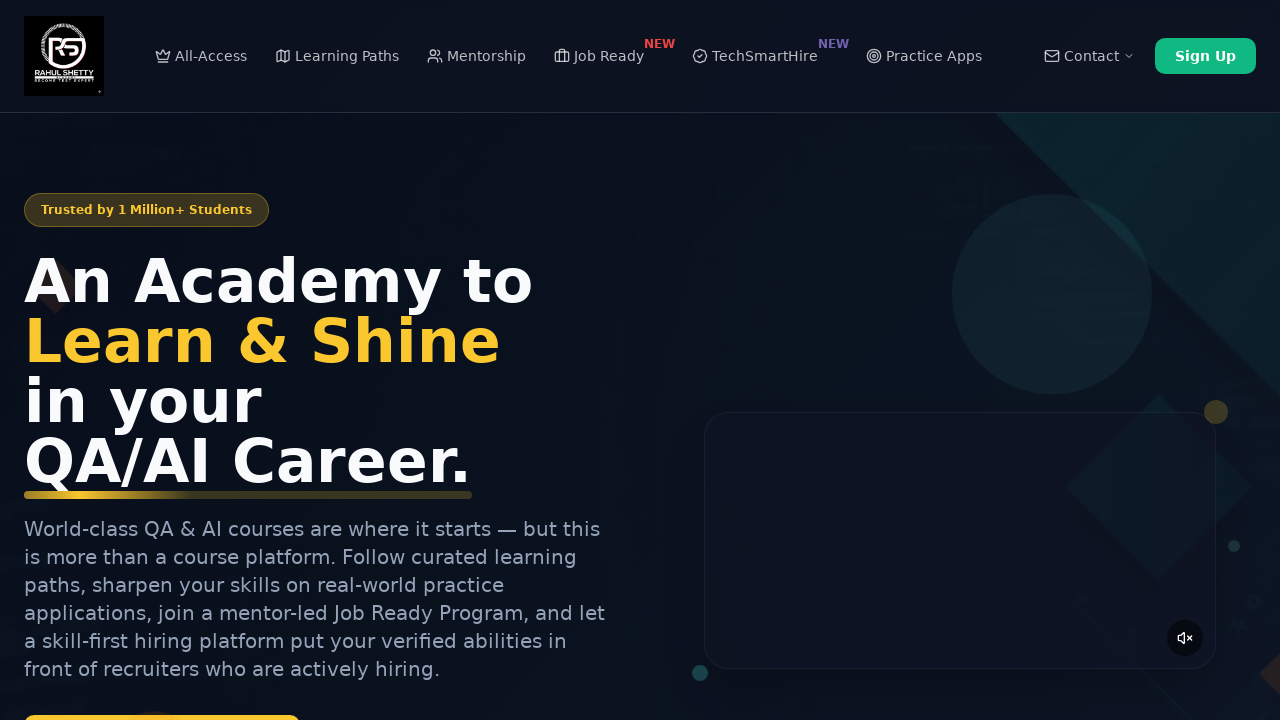